Tests that clicking Clear completed removes completed items from the list

Starting URL: https://demo.playwright.dev/todomvc

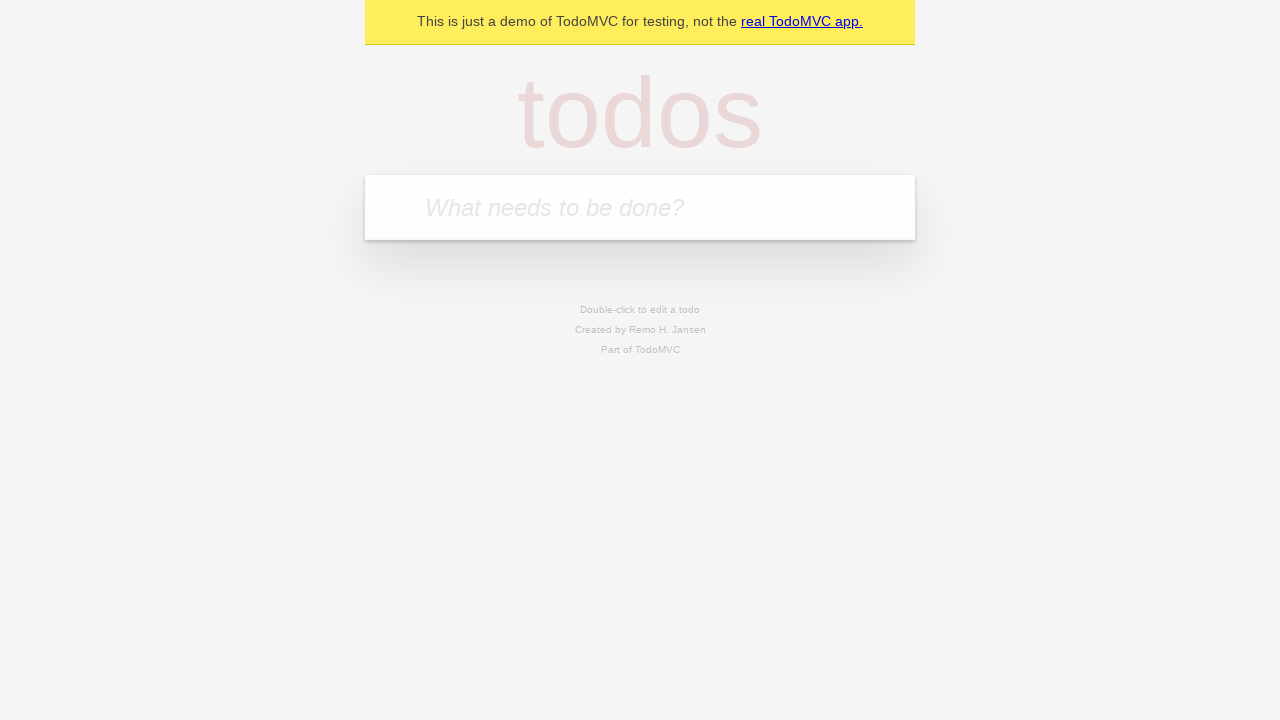

Filled todo input with 'buy some cheese' on internal:attr=[placeholder="What needs to be done?"i]
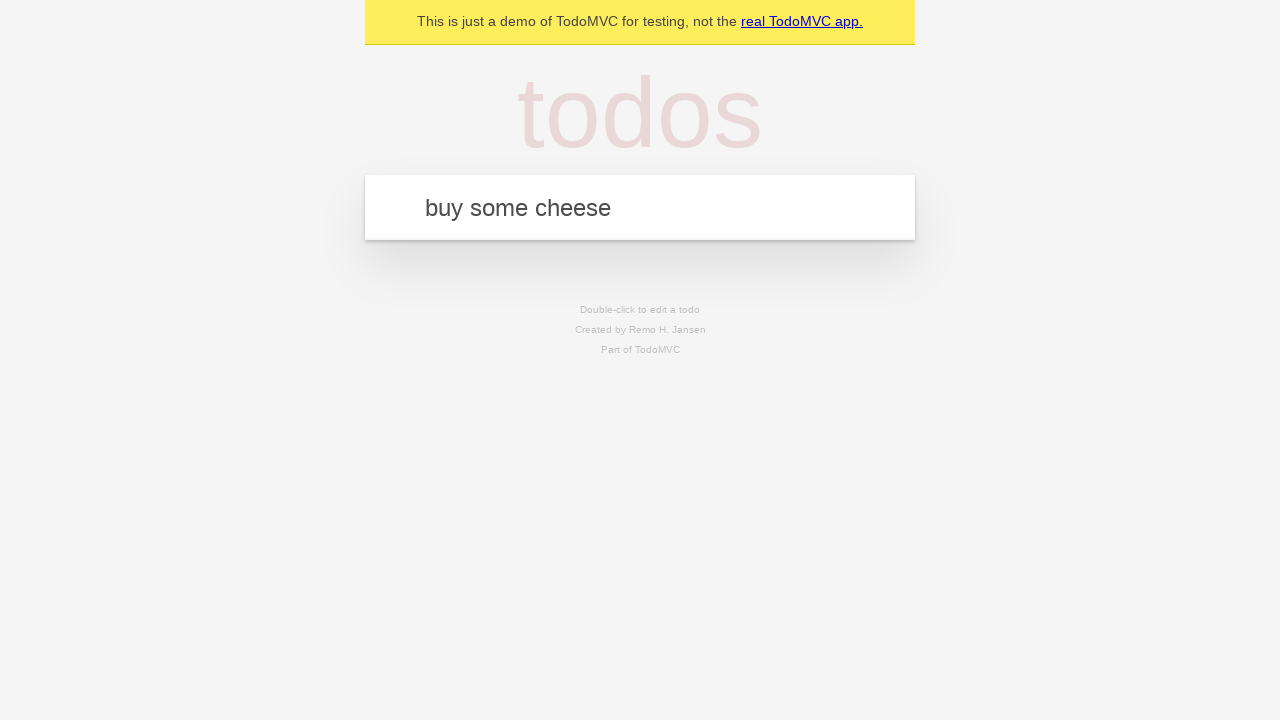

Pressed Enter to create first todo on internal:attr=[placeholder="What needs to be done?"i]
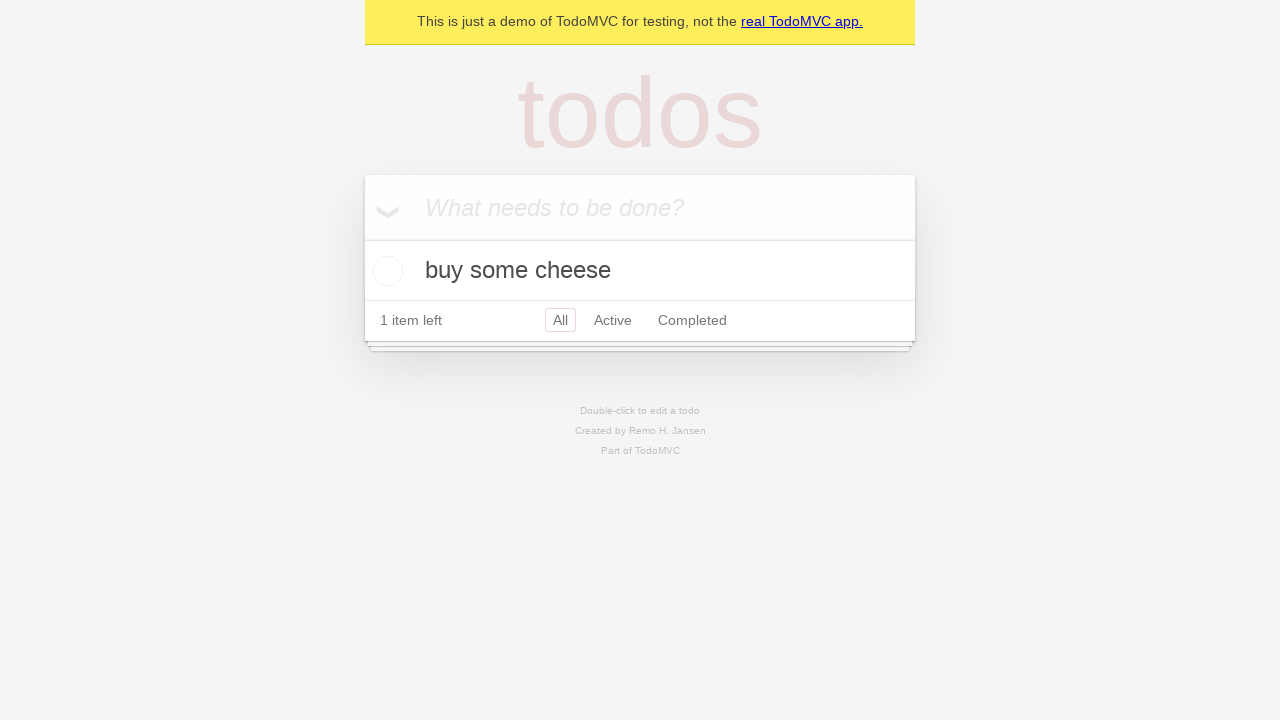

Filled todo input with 'feed the cat' on internal:attr=[placeholder="What needs to be done?"i]
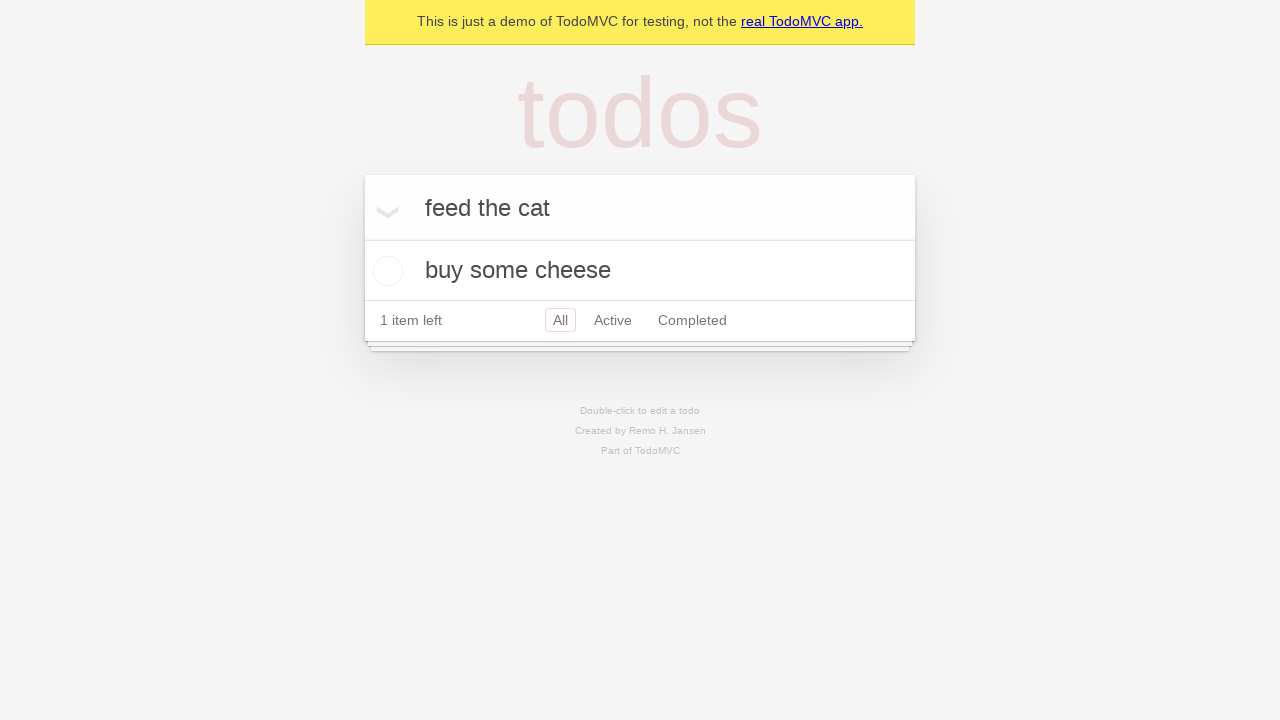

Pressed Enter to create second todo on internal:attr=[placeholder="What needs to be done?"i]
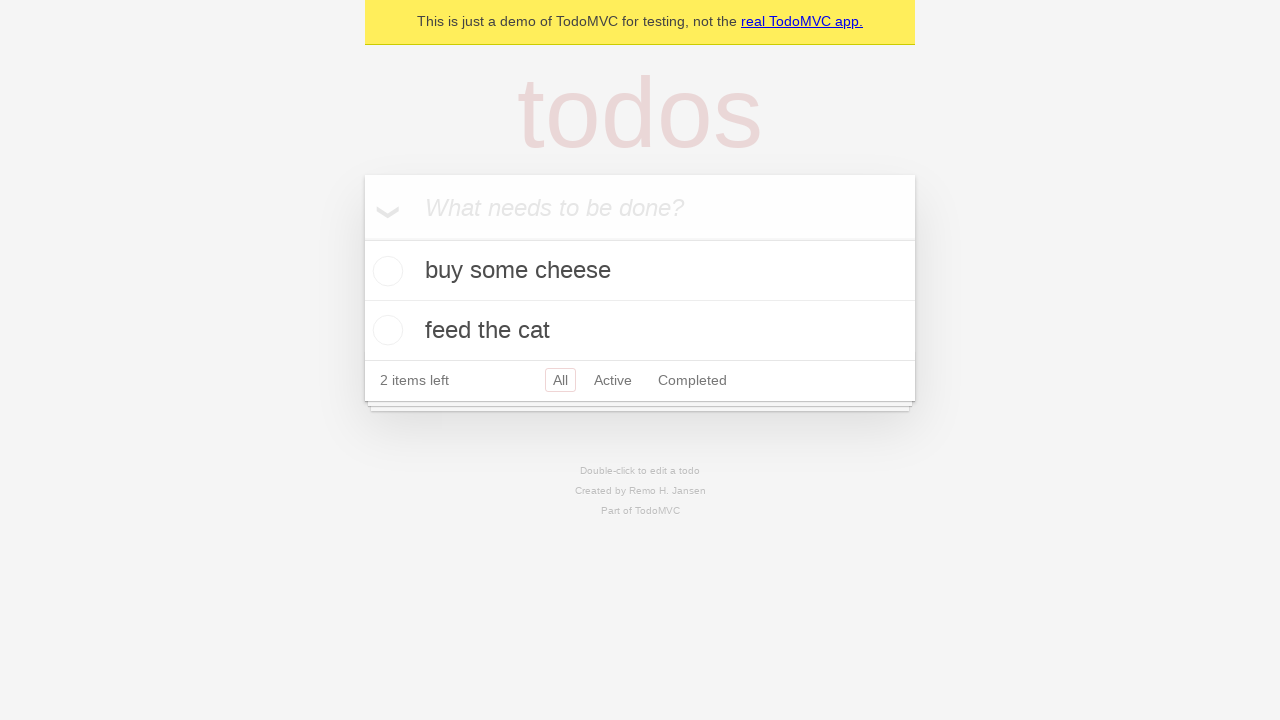

Filled todo input with 'book a doctors appointment' on internal:attr=[placeholder="What needs to be done?"i]
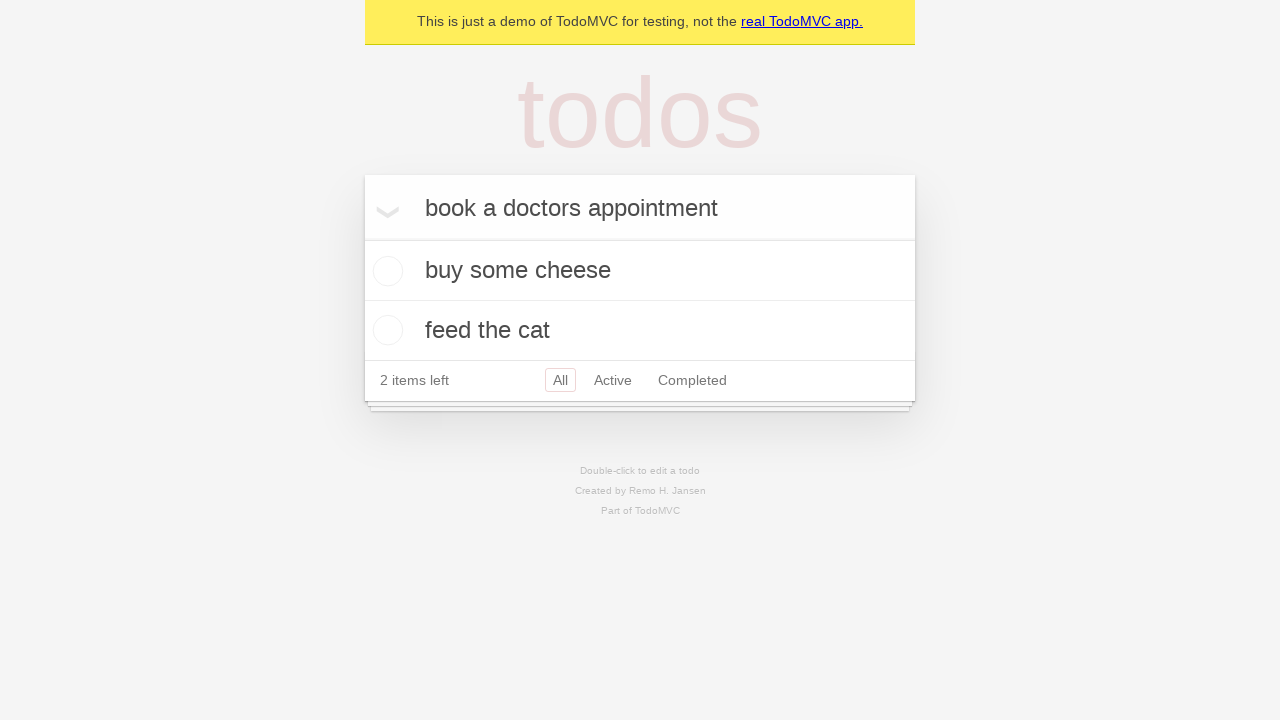

Pressed Enter to create third todo on internal:attr=[placeholder="What needs to be done?"i]
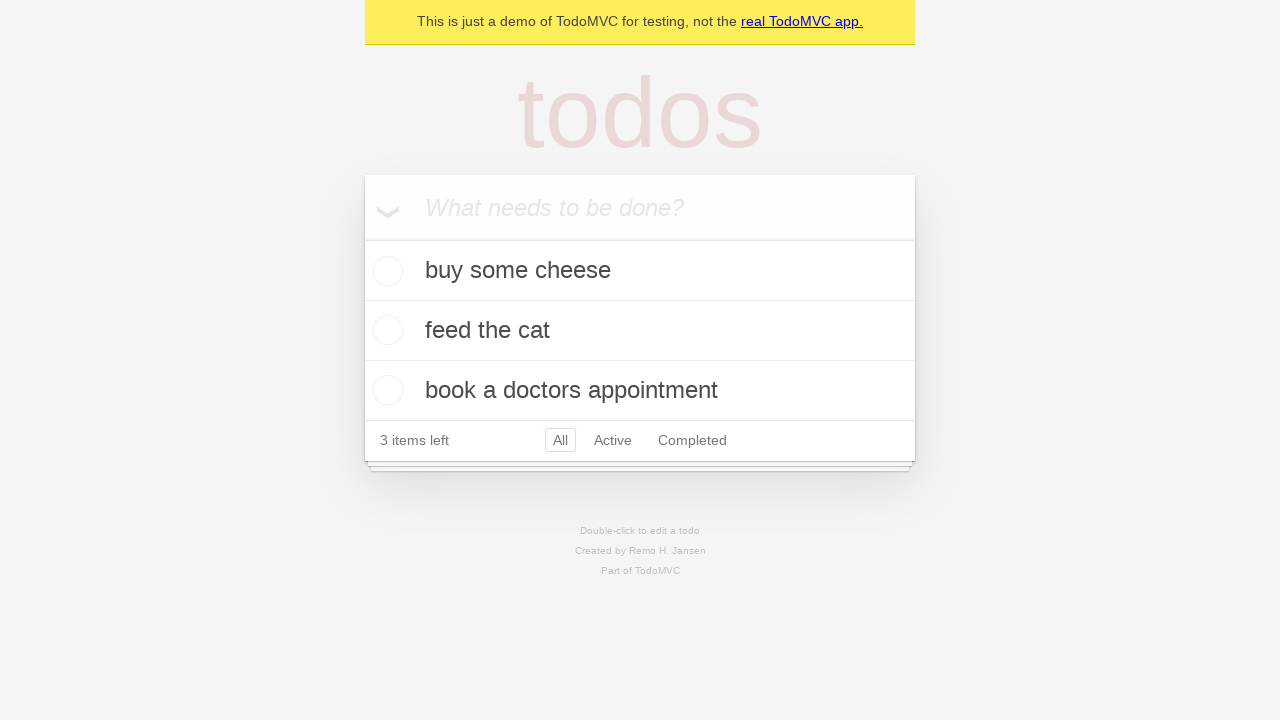

Checked the checkbox for second todo item 'feed the cat' at (385, 330) on internal:testid=[data-testid="todo-item"s] >> nth=1 >> internal:role=checkbox
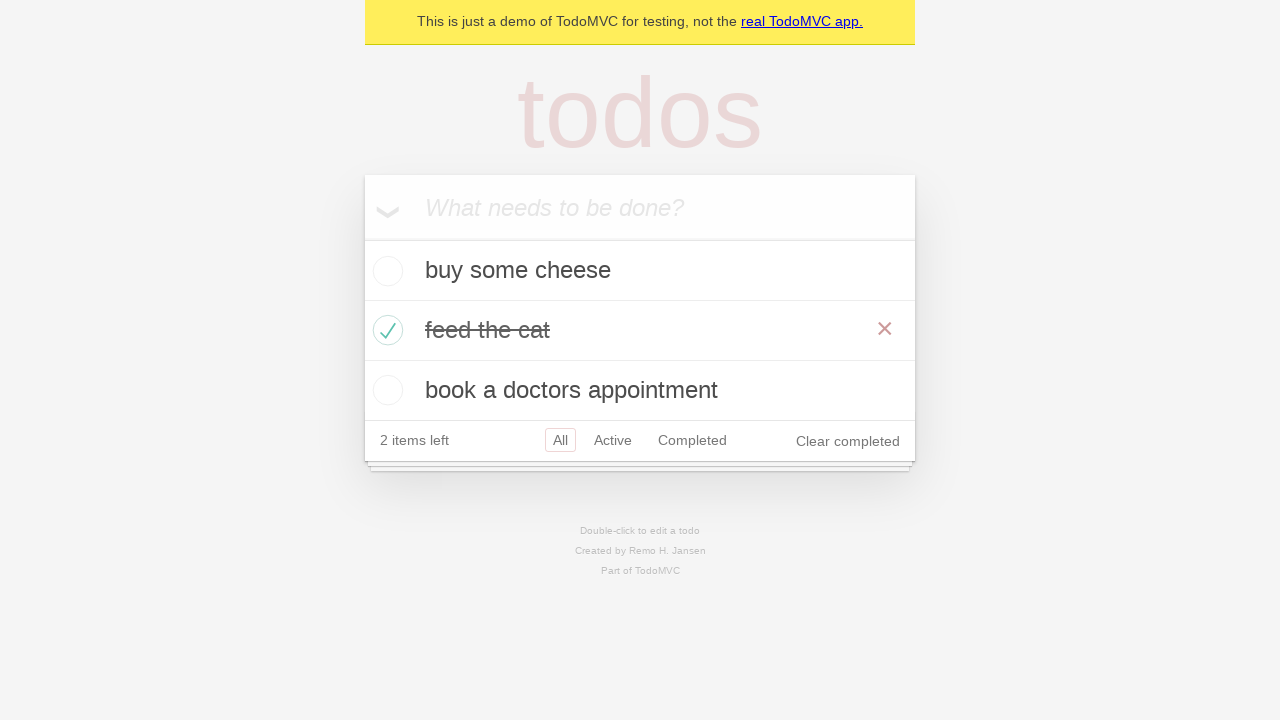

Clicked 'Clear completed' button to remove completed items at (848, 441) on internal:role=button[name="Clear completed"i]
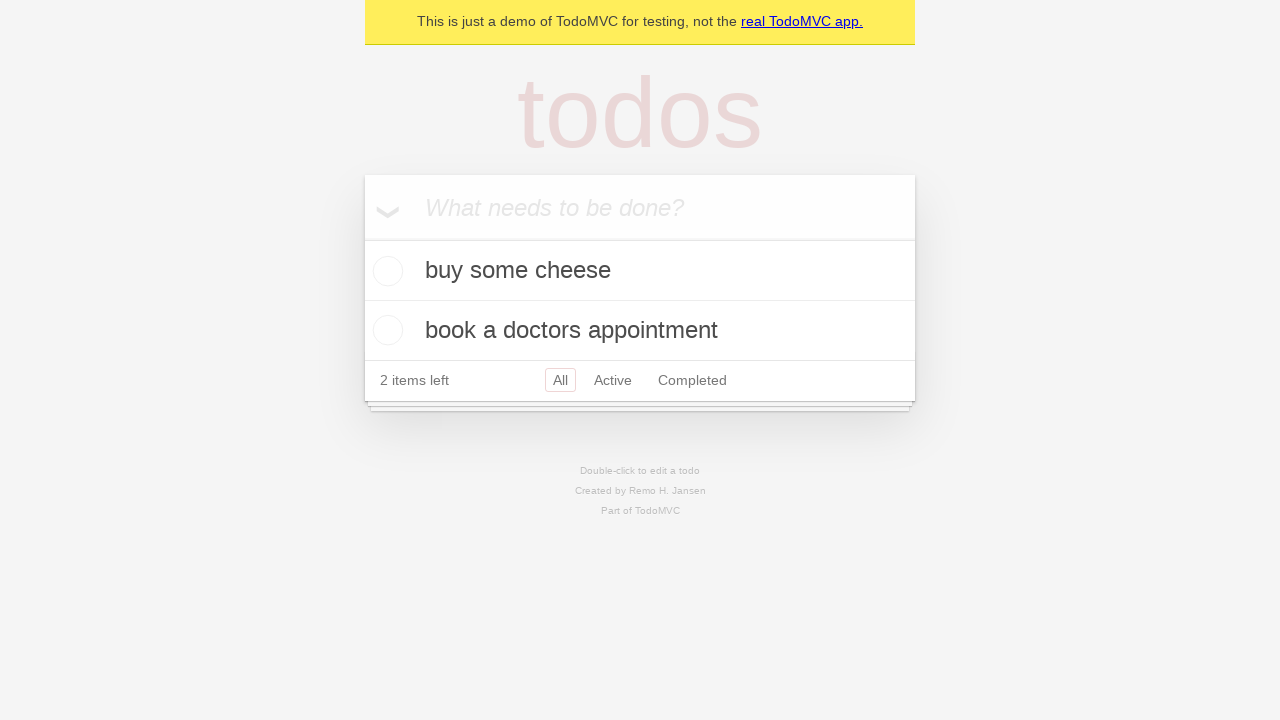

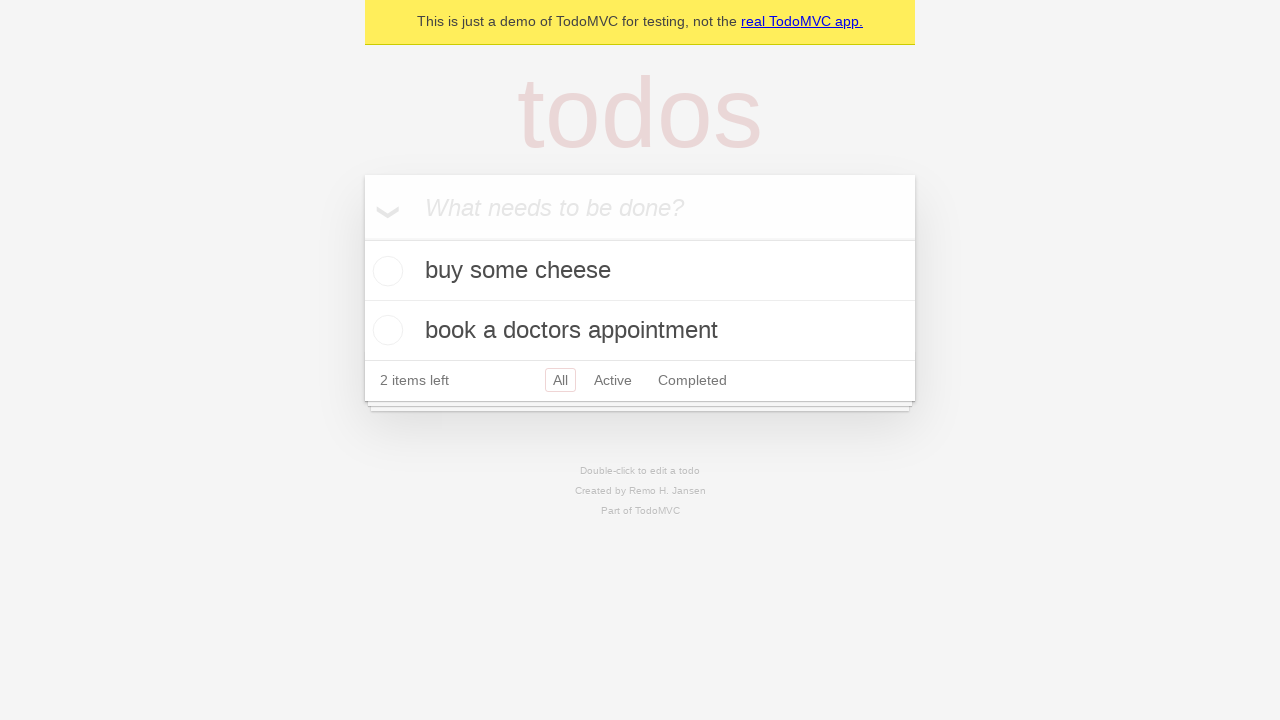